Tests opening a new window by clicking a link and verifying content in the newly opened window

Starting URL: https://atidcollege.co.il/Xamples/ex_switch_navigation.html

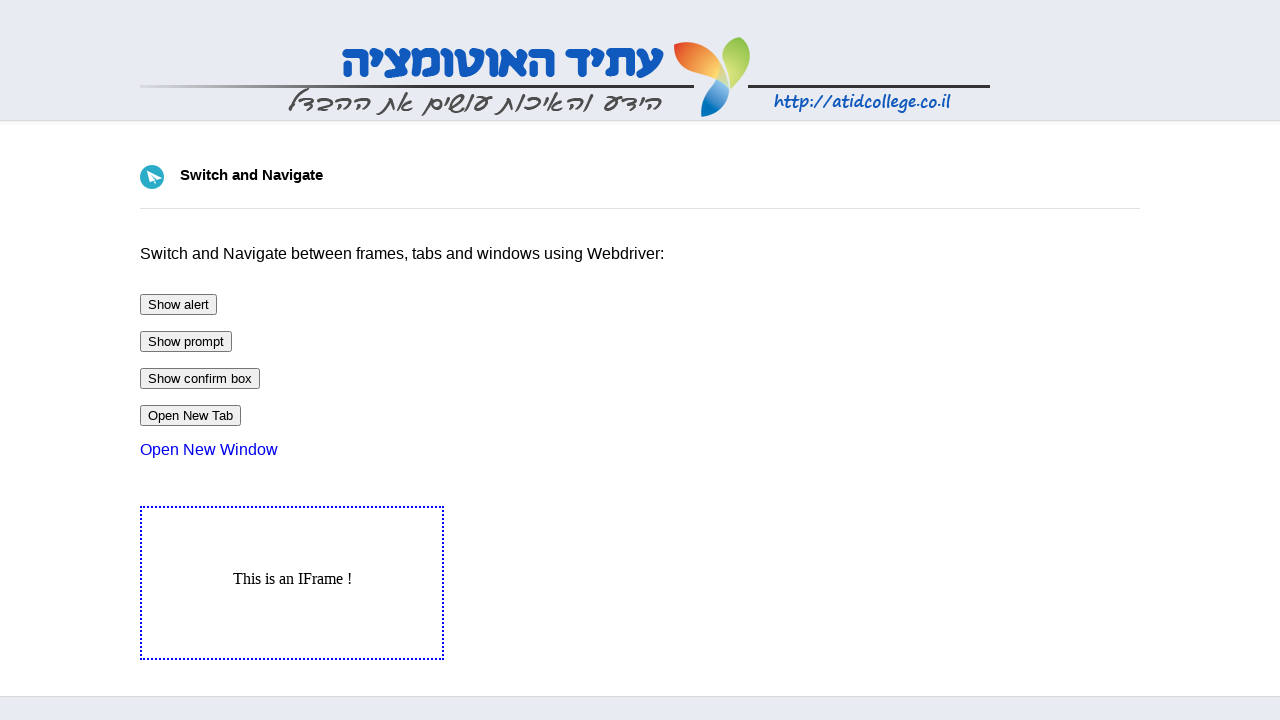

Clicked link to open new window at (209, 450) on a[href='ex_switch_newWindow.html']
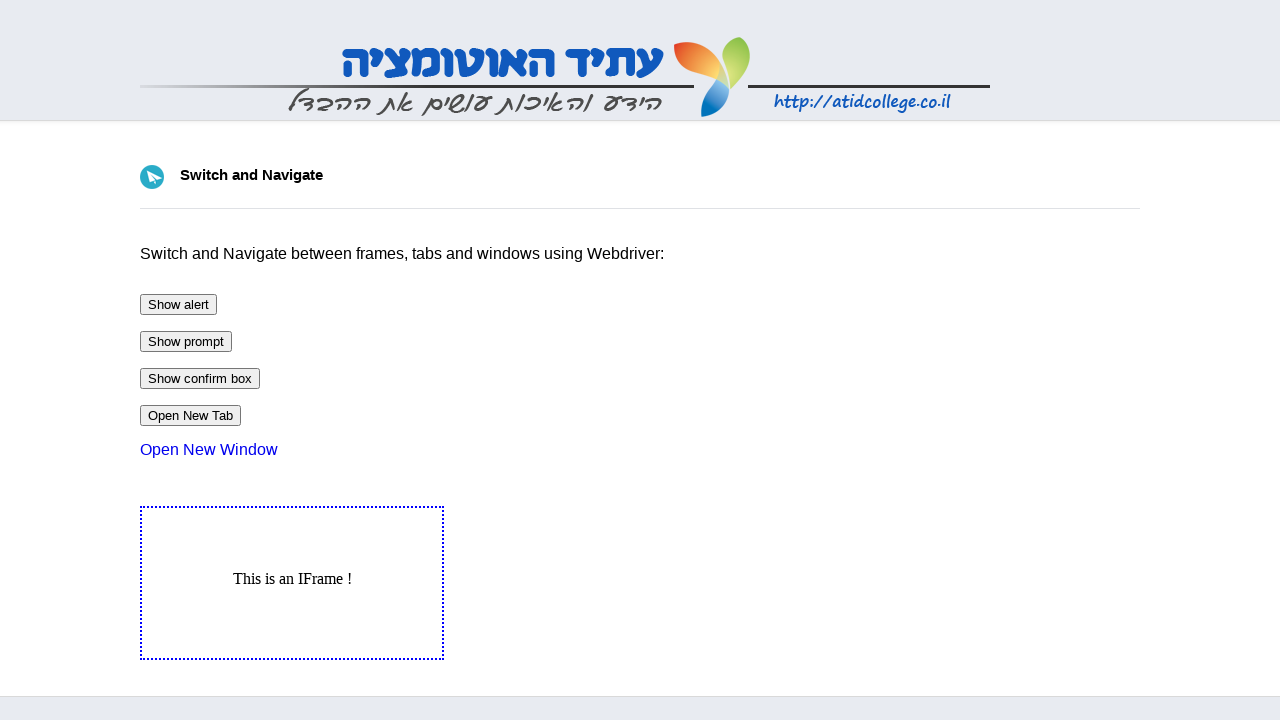

New window opened and captured
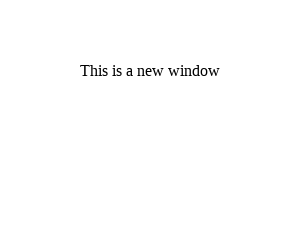

Waited for new_window_container element to load
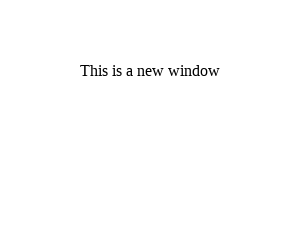

Closed the new window
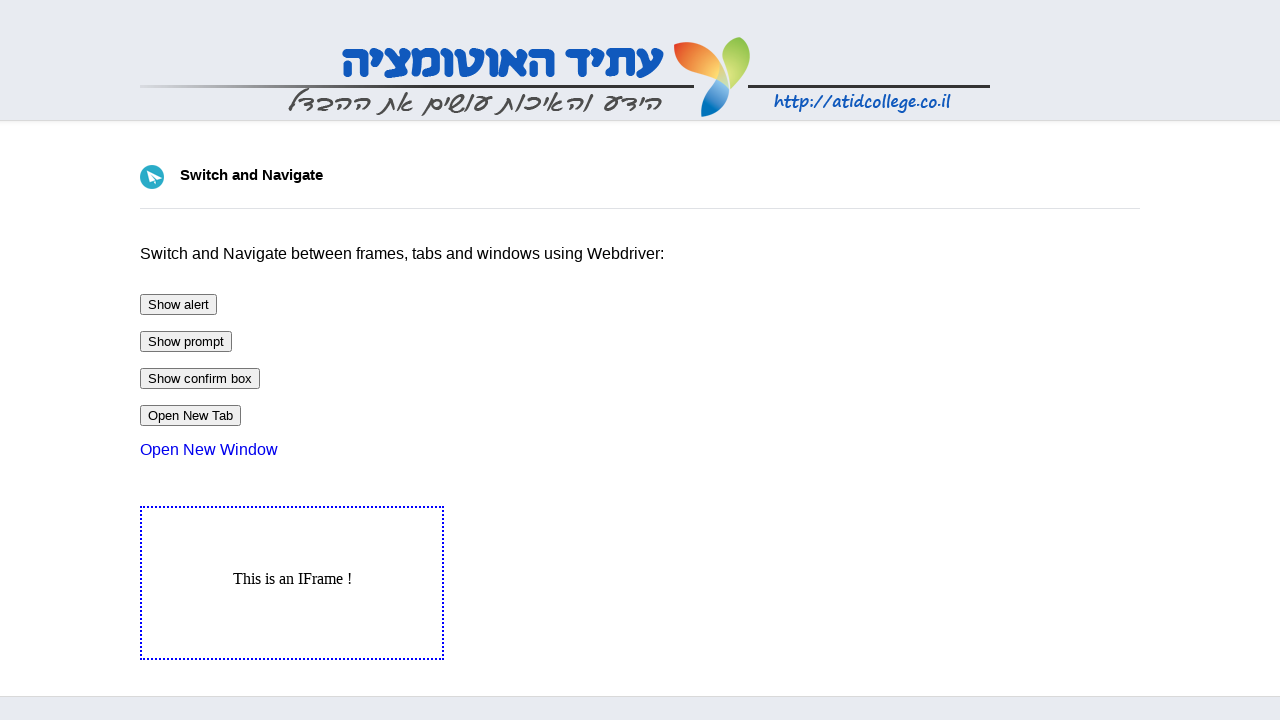

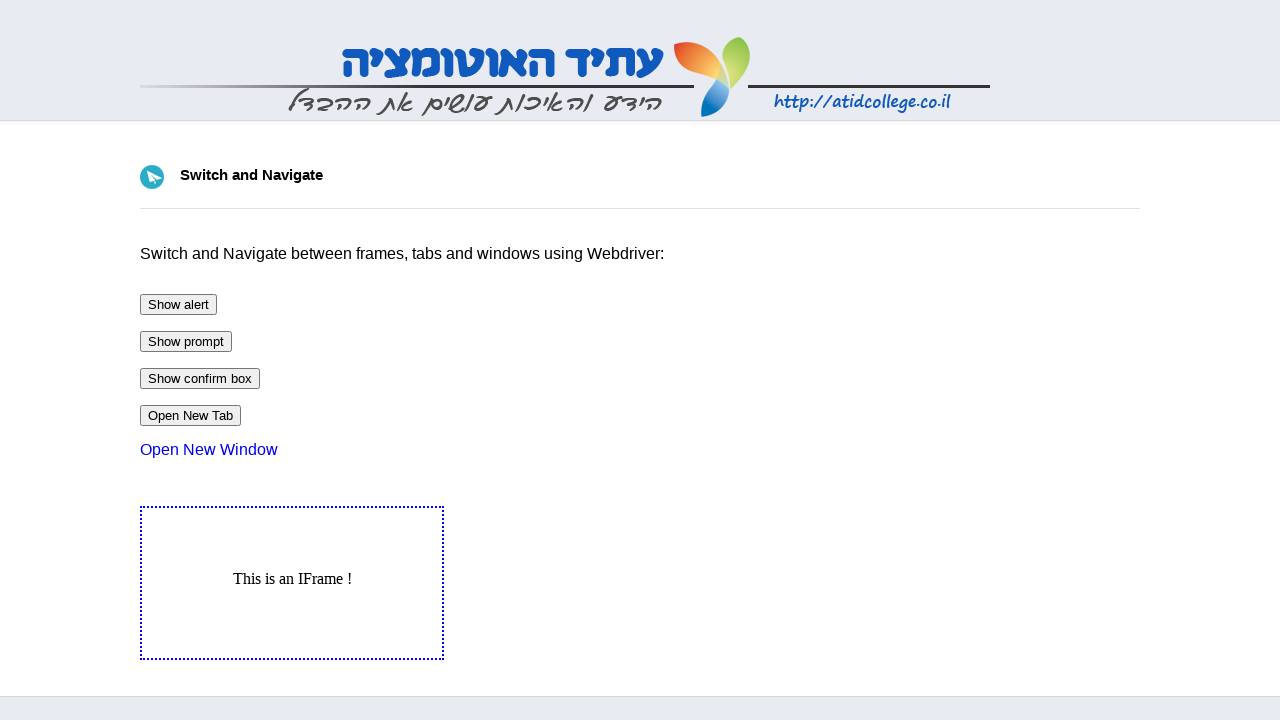